Tests browser back navigation by clicking API link then going back to homepage

Starting URL: https://webdriver.io

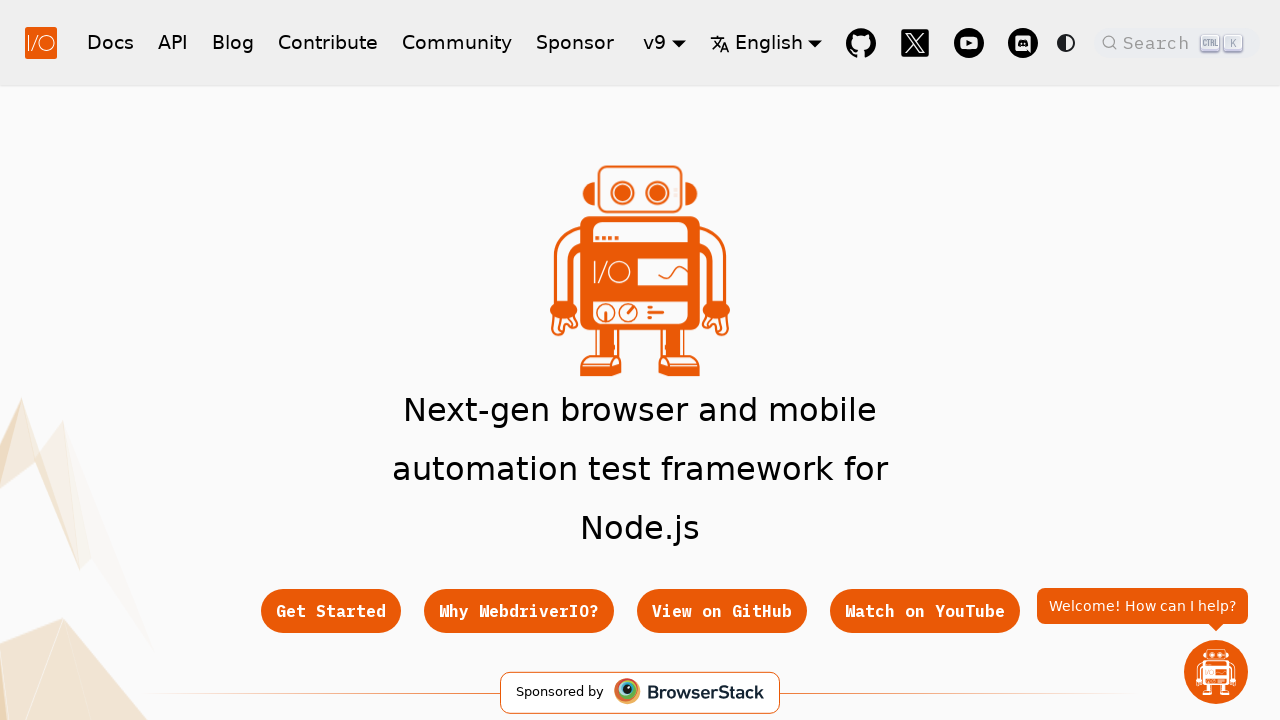

Clicked on API link at (173, 42) on text=API
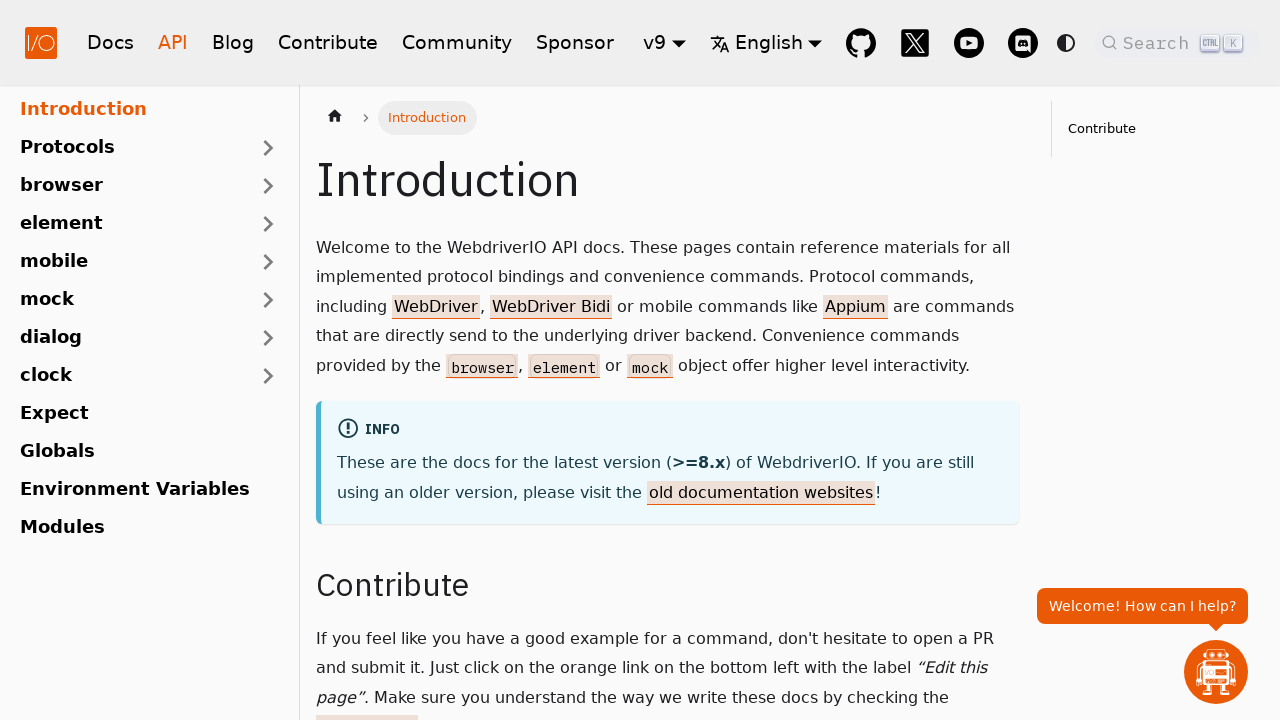

Verified navigation to API docs page
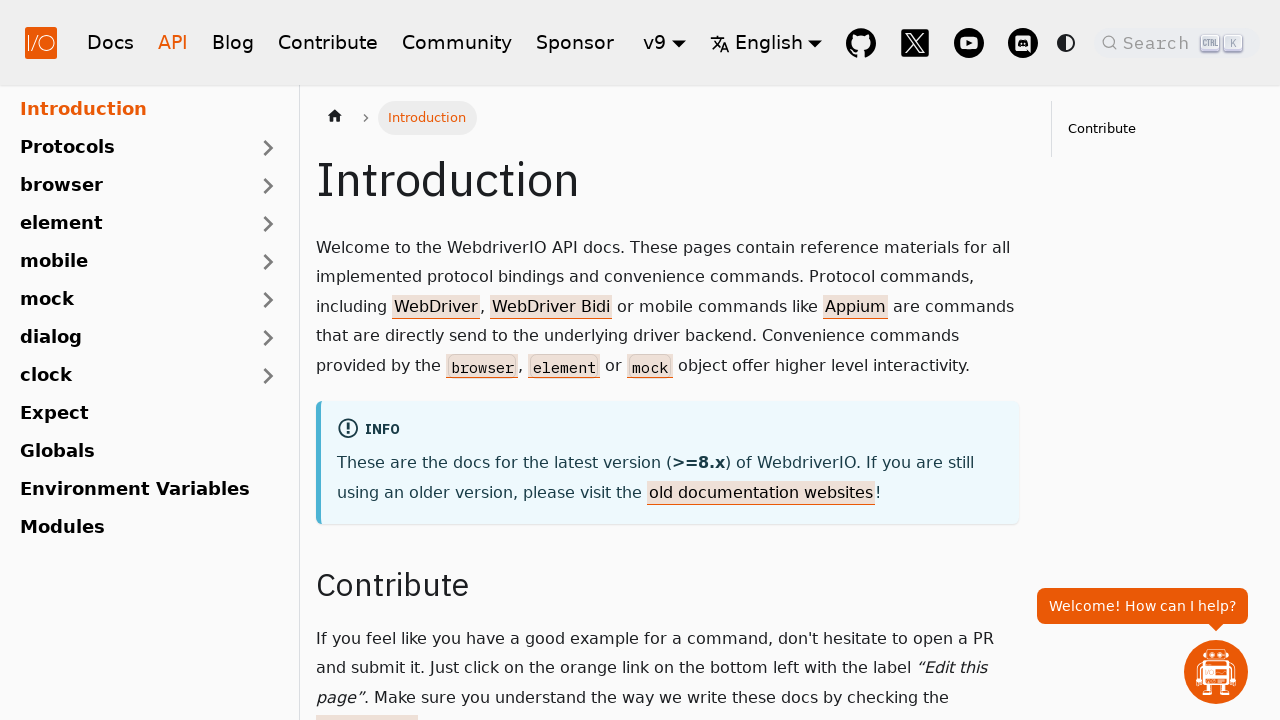

Navigated back to previous page
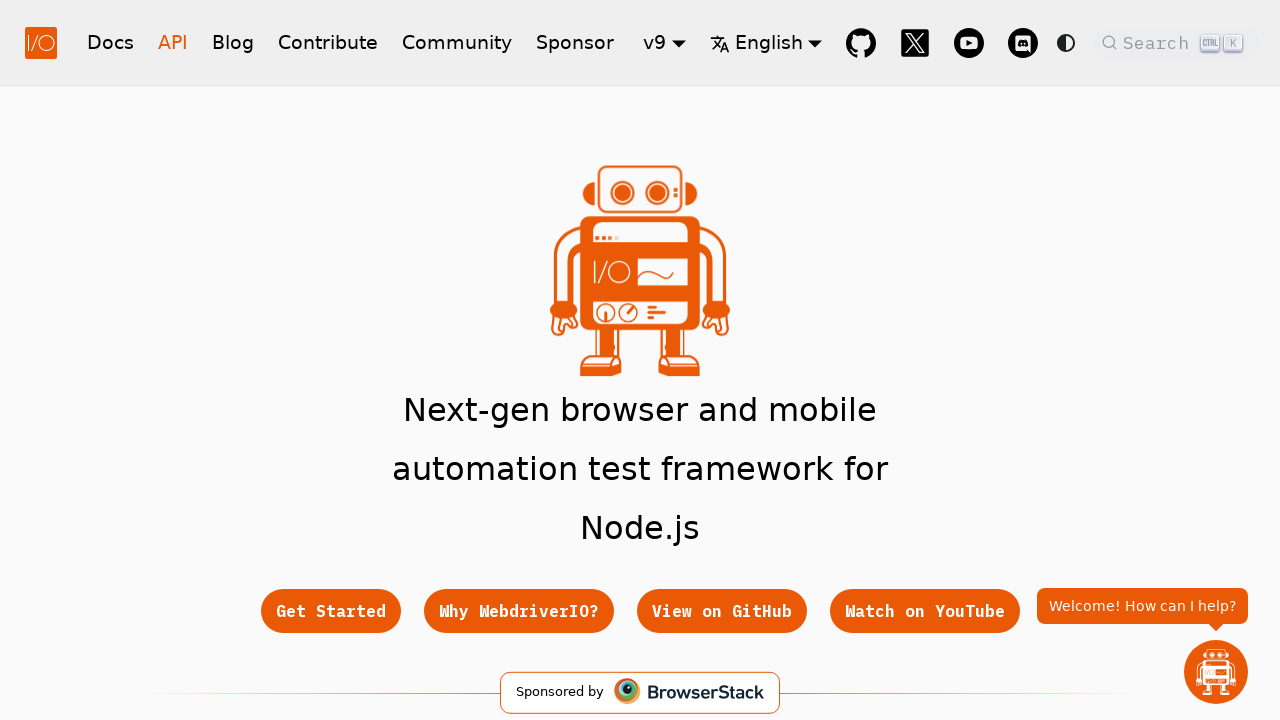

Verified back at homepage
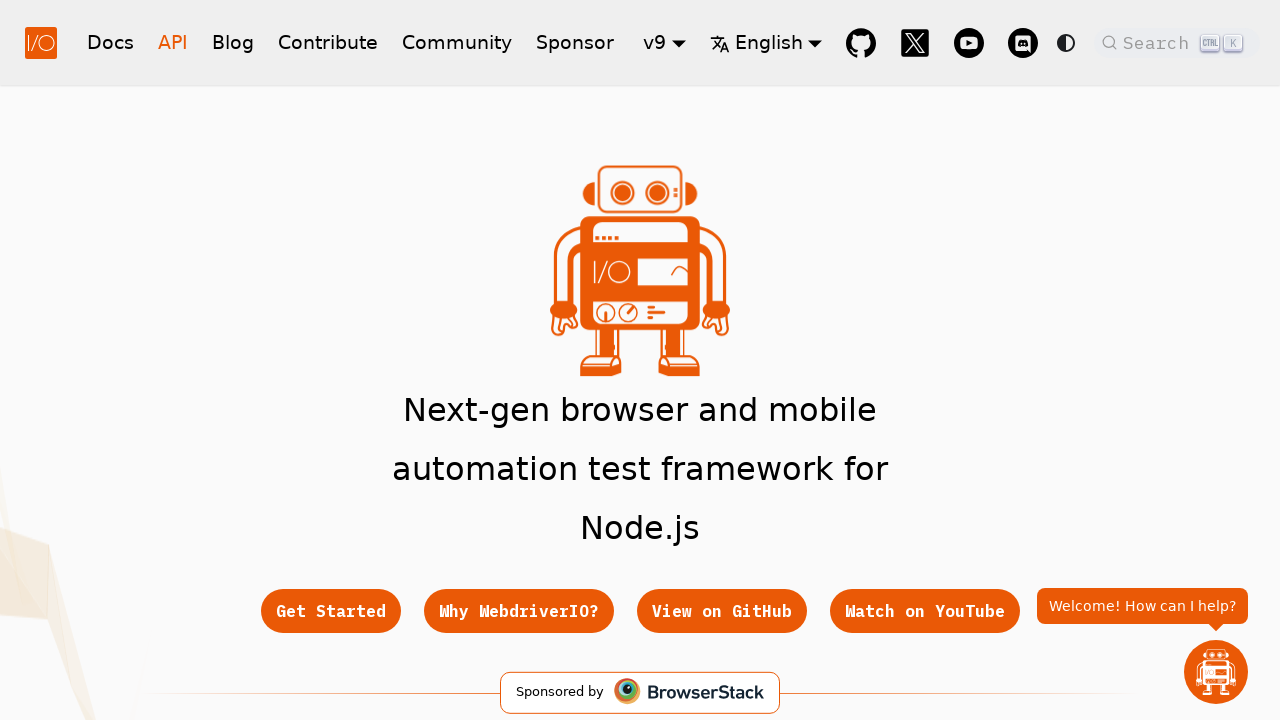

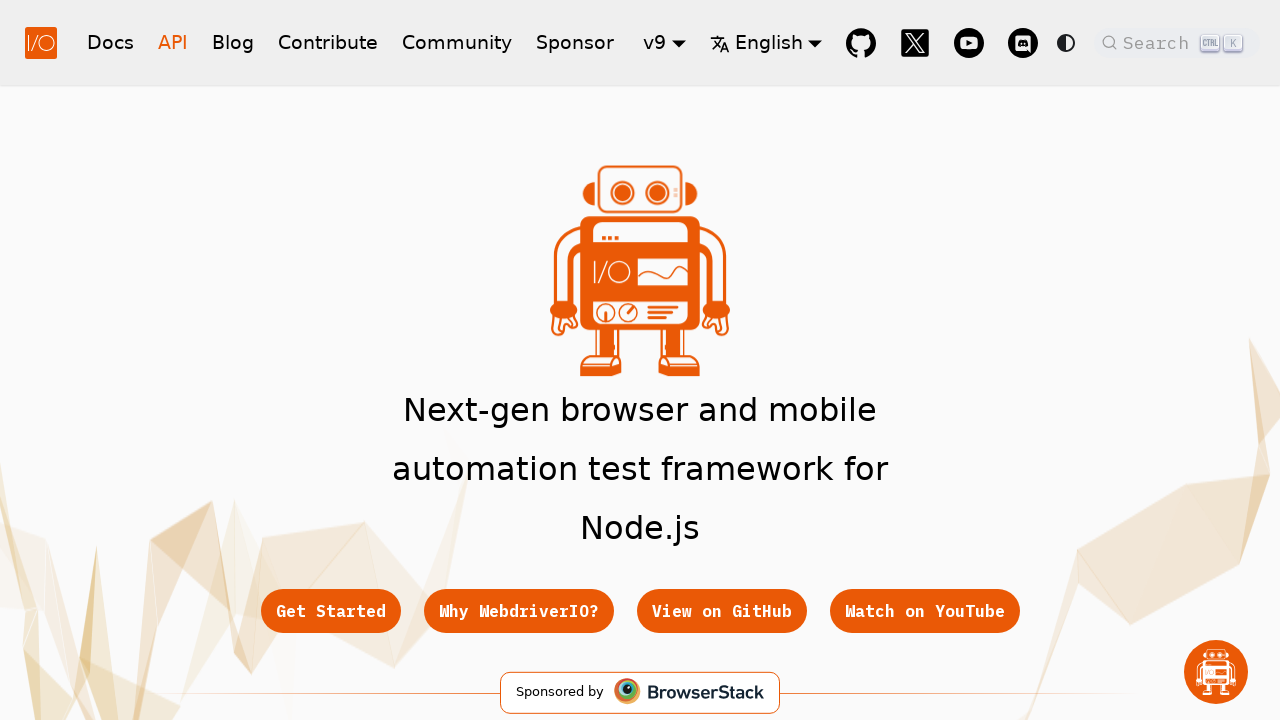